Tests that the todo counter displays the correct number of items as todos are added

Starting URL: https://demo.playwright.dev/todomvc

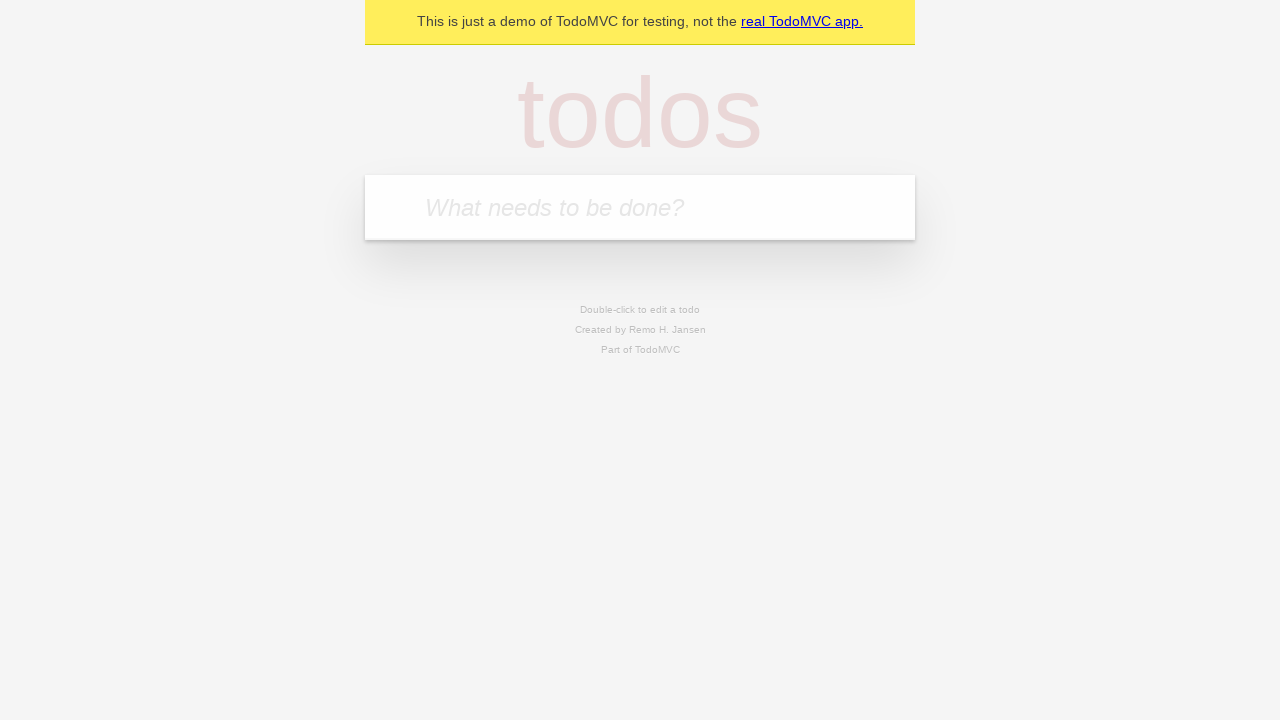

Filled todo input field with 'buy some cheese' on internal:attr=[placeholder="What needs to be done?"i]
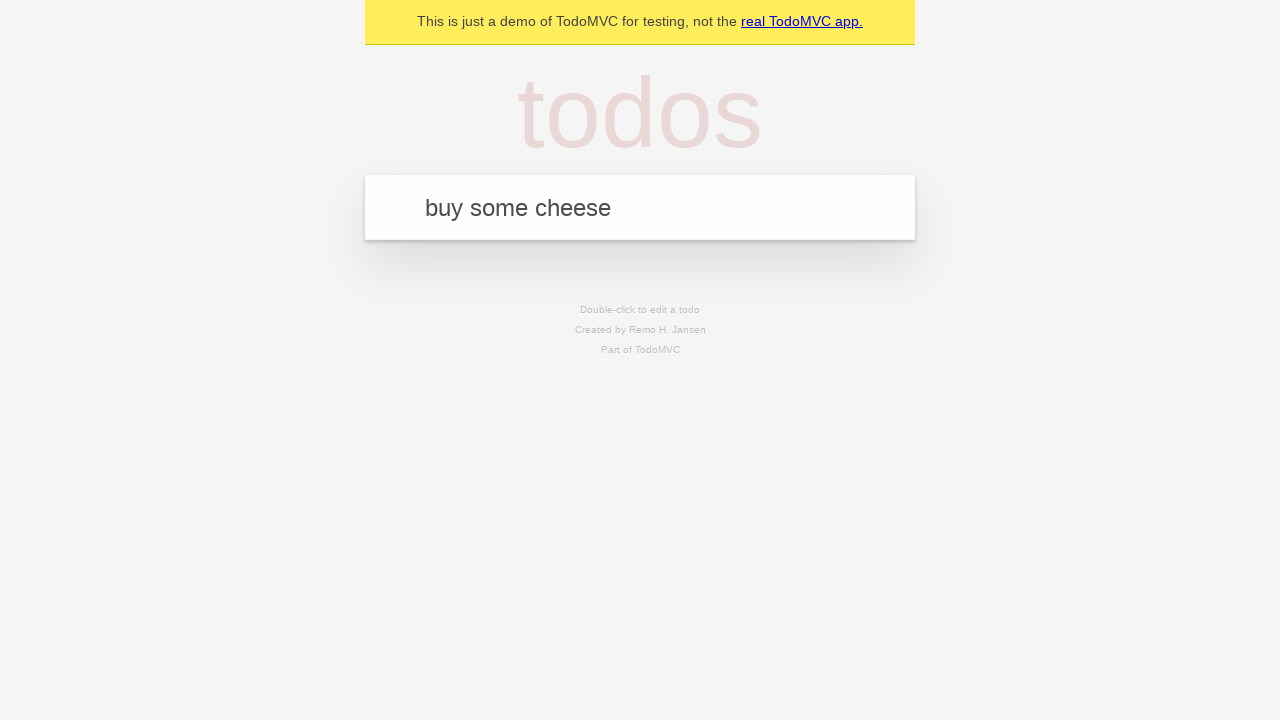

Pressed Enter to add first todo item on internal:attr=[placeholder="What needs to be done?"i]
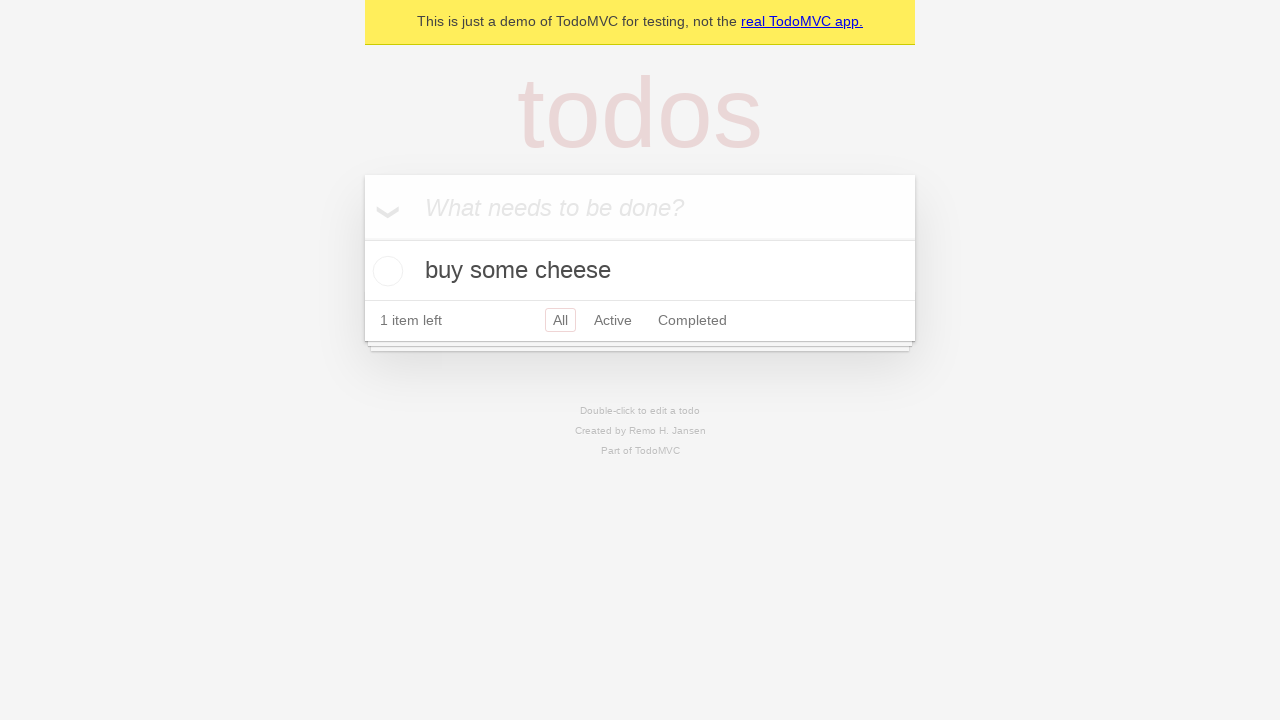

Todo counter element became visible after adding first item
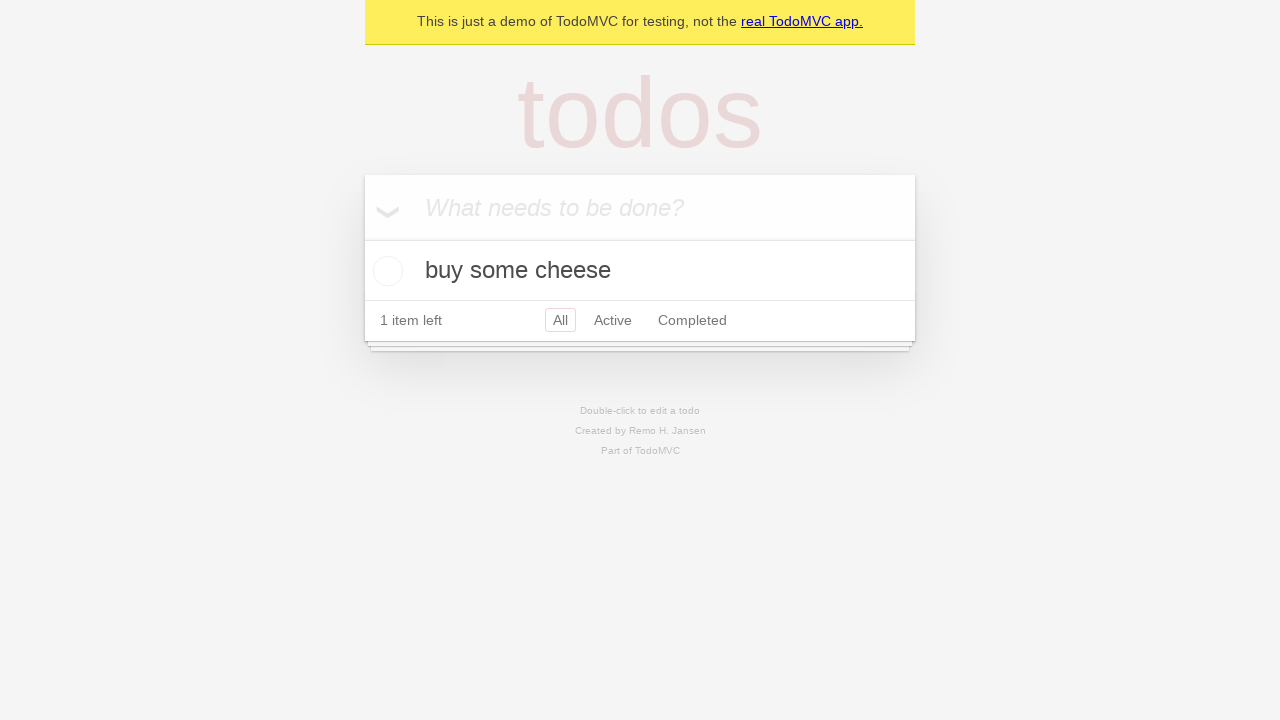

Filled todo input field with 'feed the cat' on internal:attr=[placeholder="What needs to be done?"i]
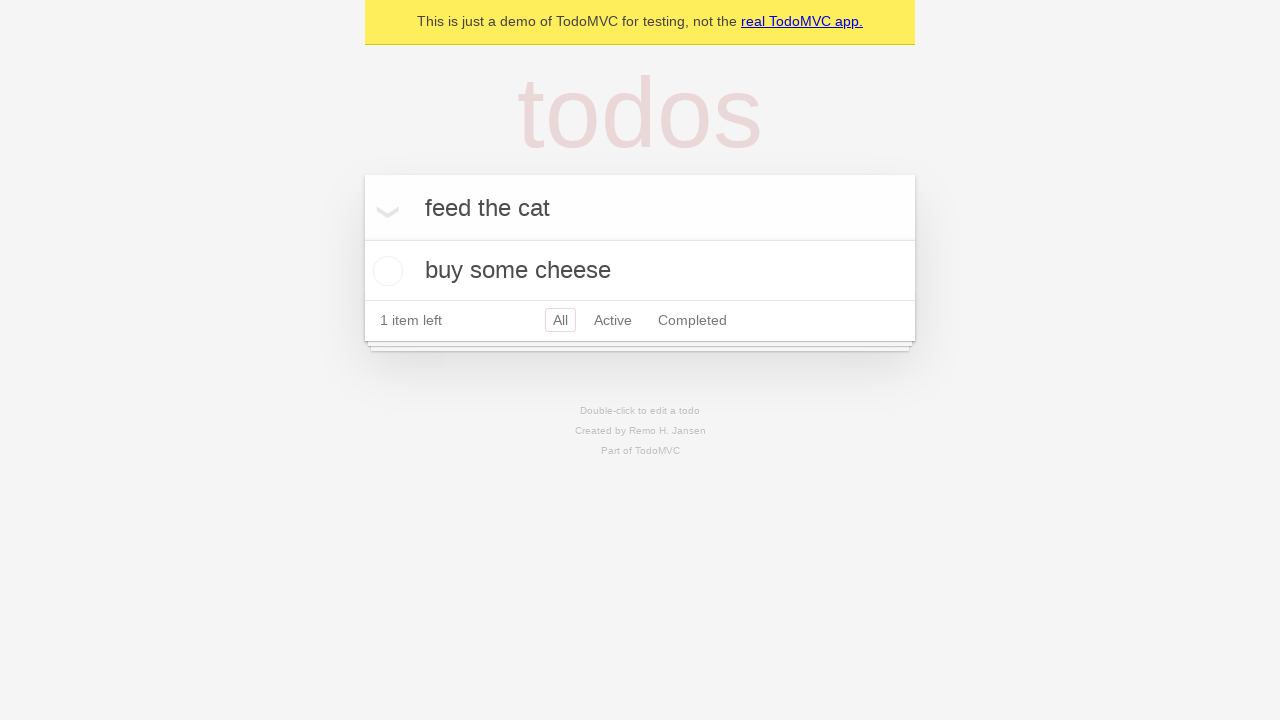

Pressed Enter to add second todo item on internal:attr=[placeholder="What needs to be done?"i]
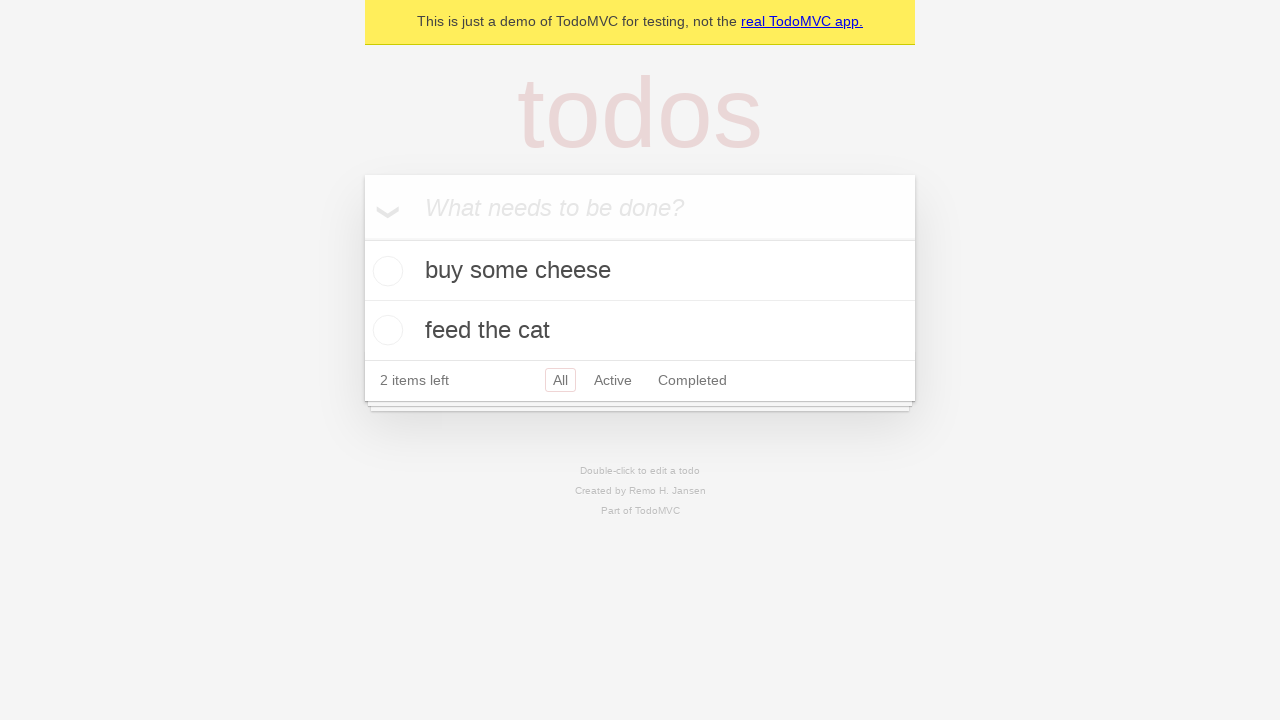

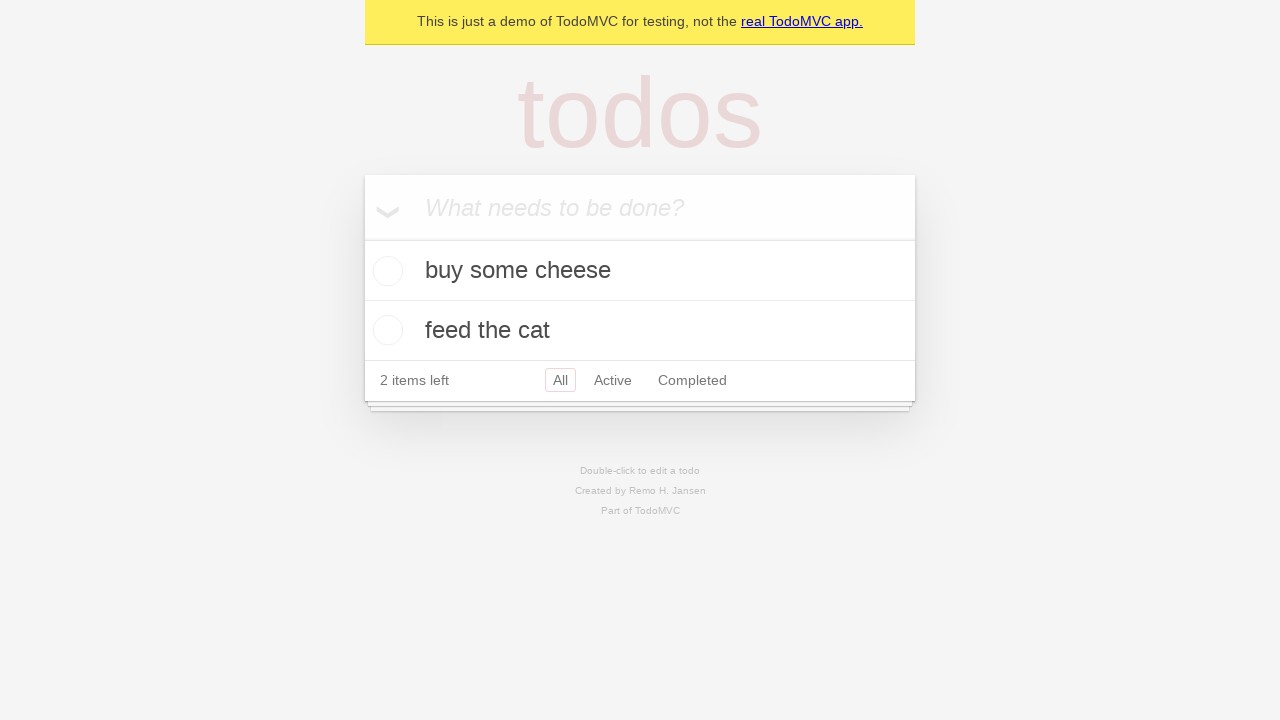